Tests navigation to GitHub's Careers page by clicking on the careers link and verifying the page opens

Starting URL: https://github.com

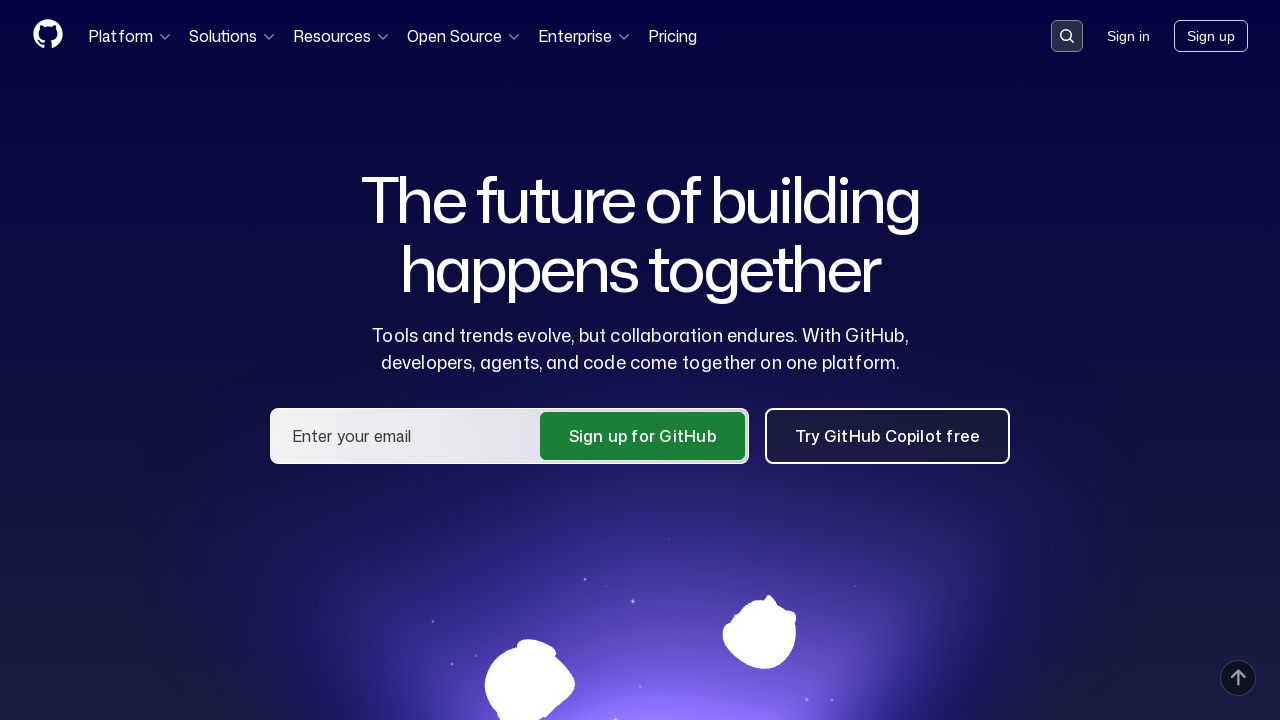

Clicked on careers link in navigation at (1105, 404) on a[href*='careers']
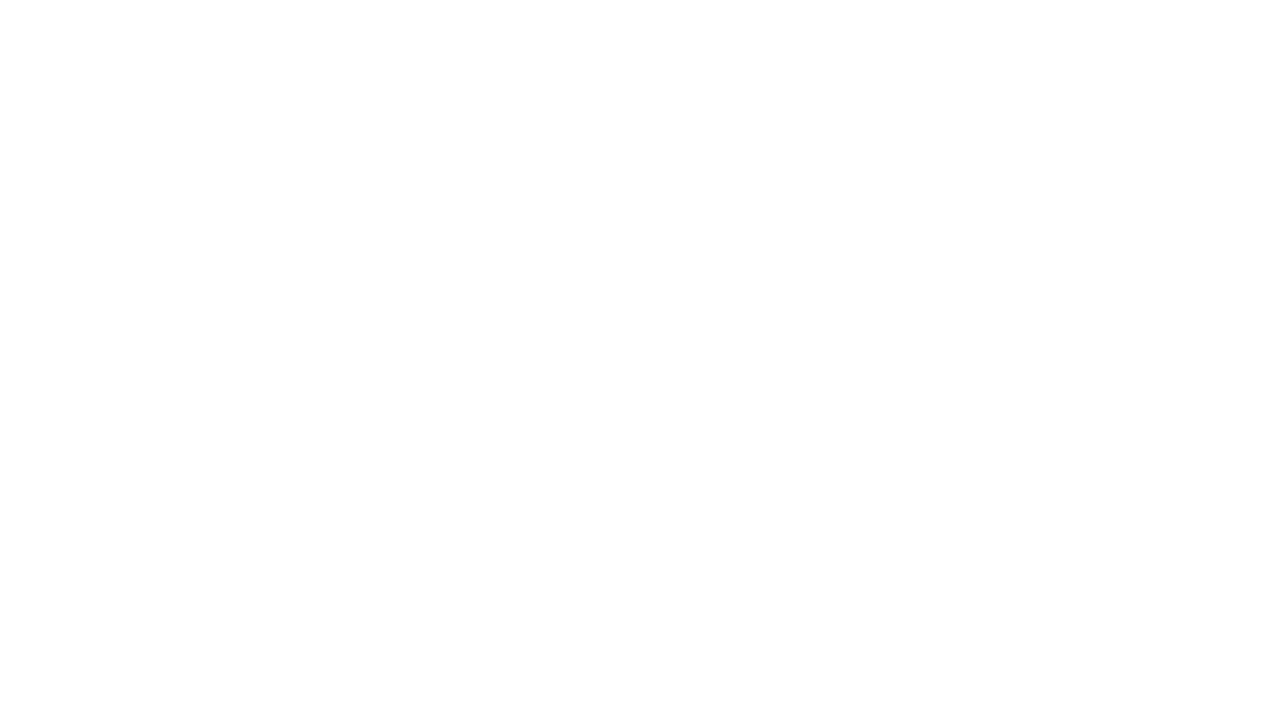

Careers page loaded and URL verified
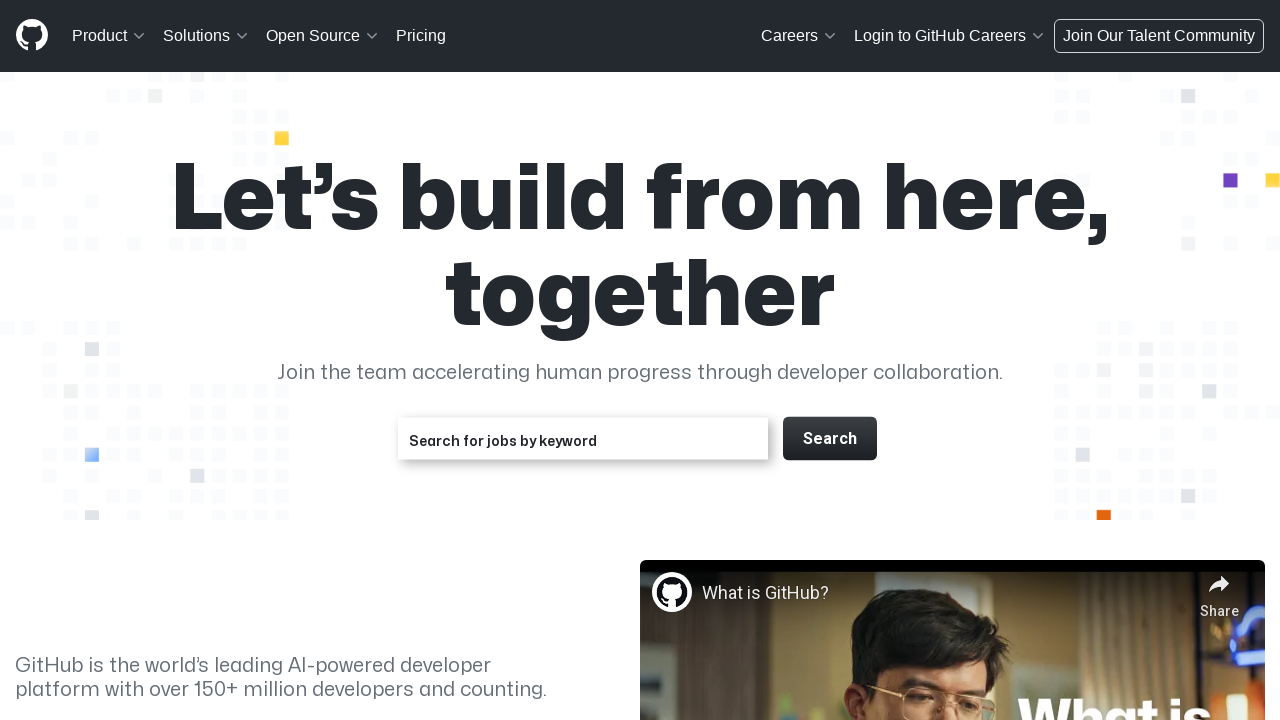

Careers page heading text is visible
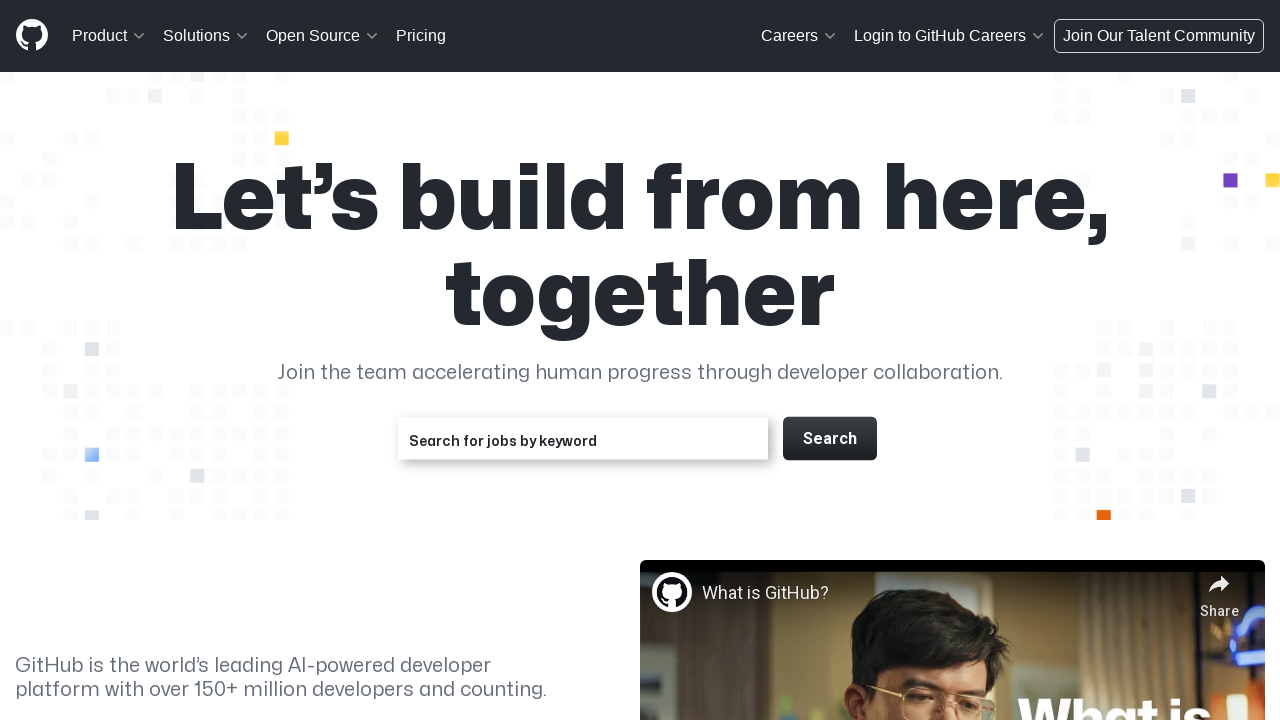

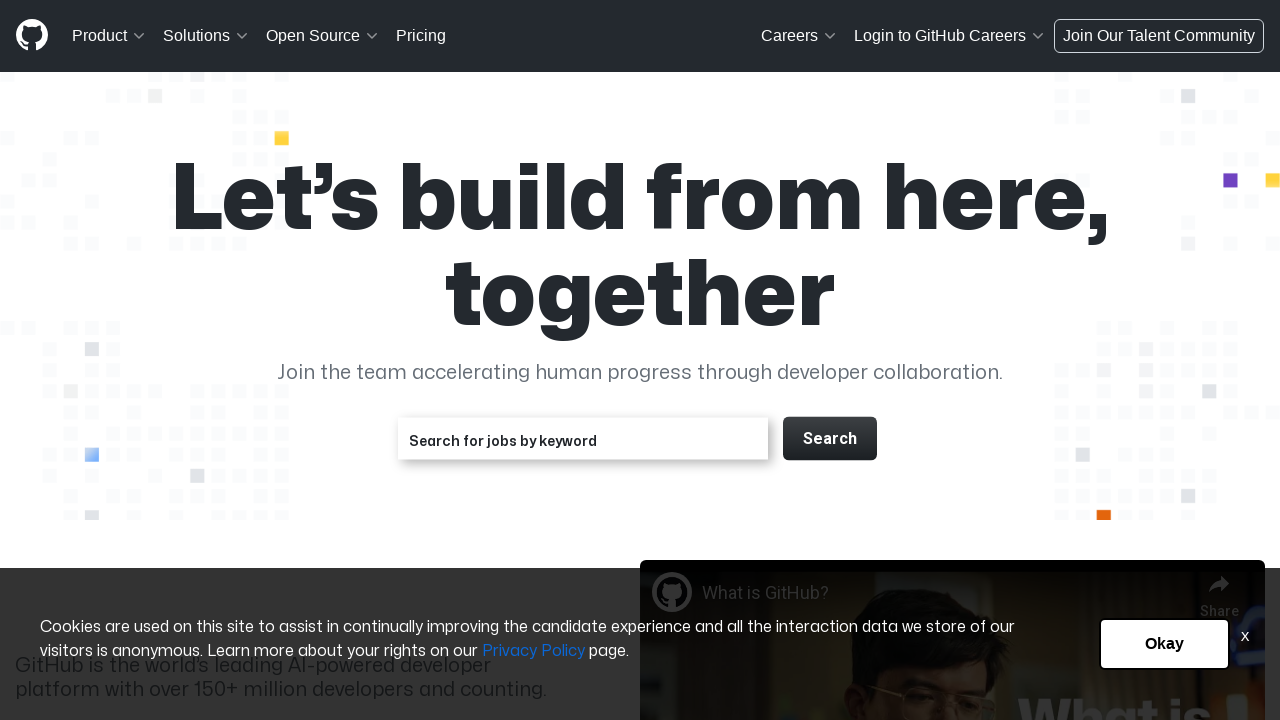